Tests clicking a button with custom timeout settings after triggering an AJAX request

Starting URL: http://uitestingplayground.com/ajax

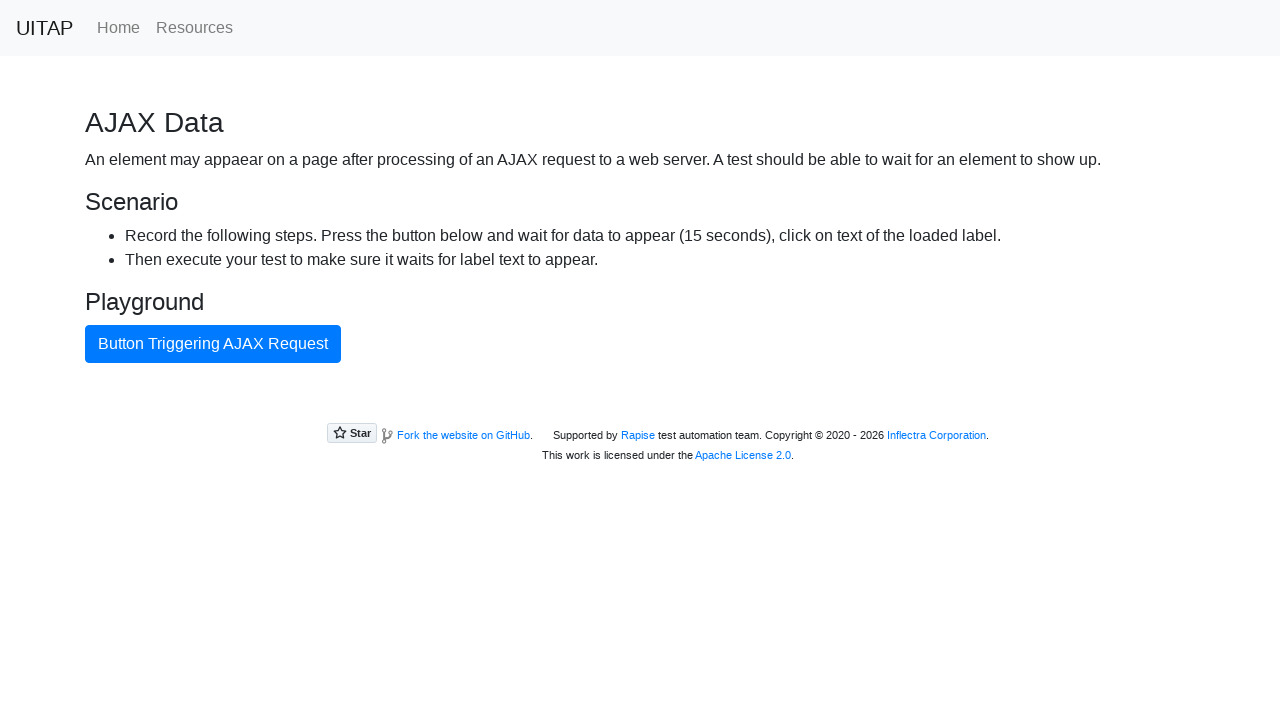

Clicked button triggering AJAX request at (213, 344) on internal:text="Button Triggering AJAX Request"i
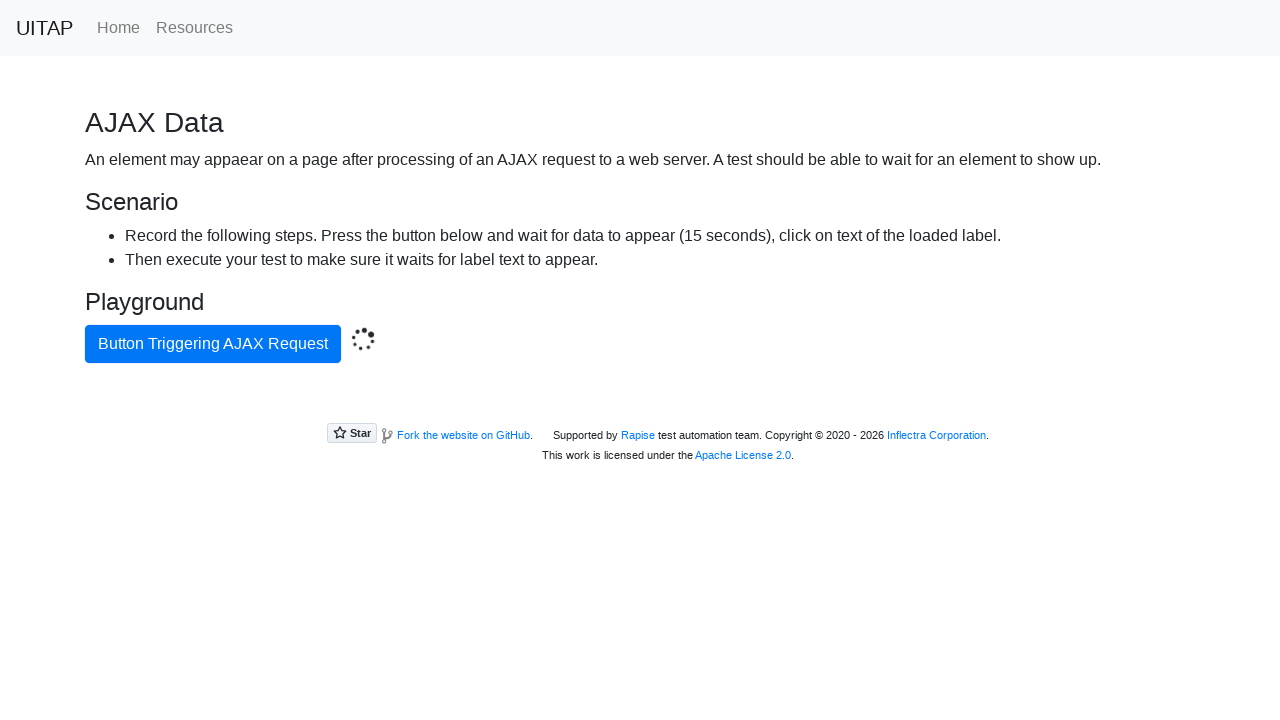

Clicked success button with custom 16000ms timeout at (640, 405) on .bg-success
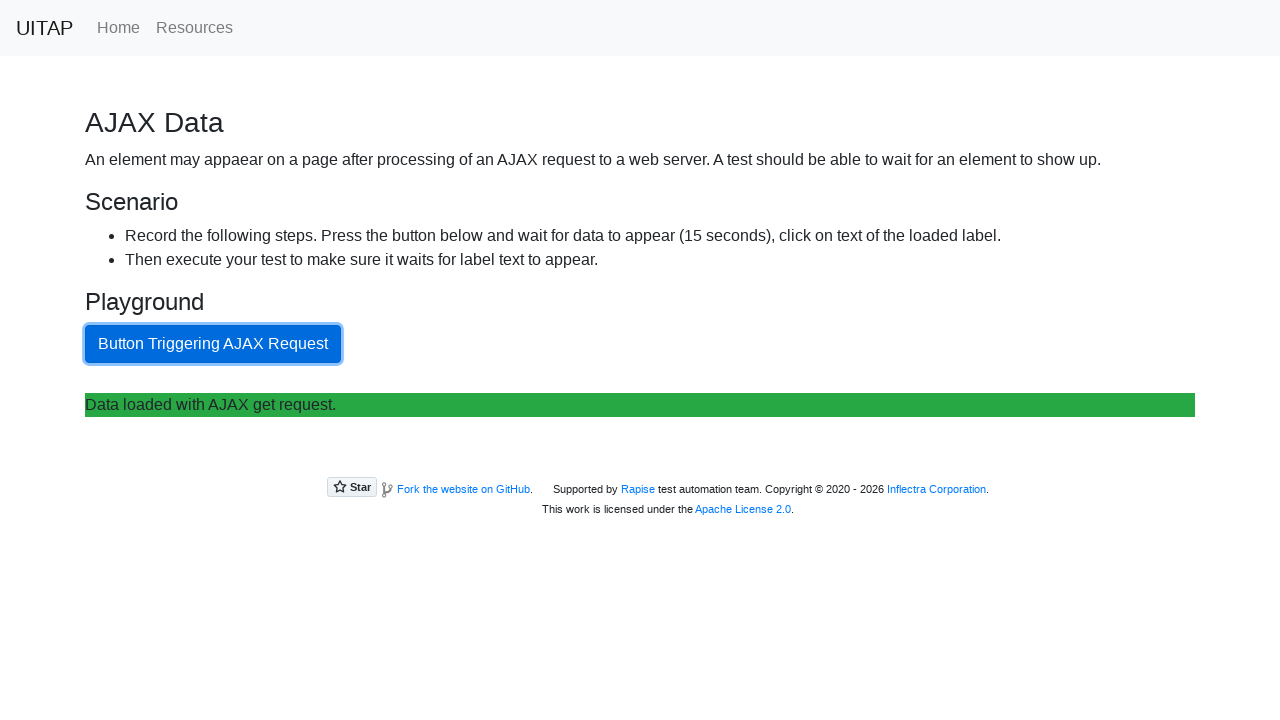

Clicked success button again with default timeout at (640, 405) on .bg-success
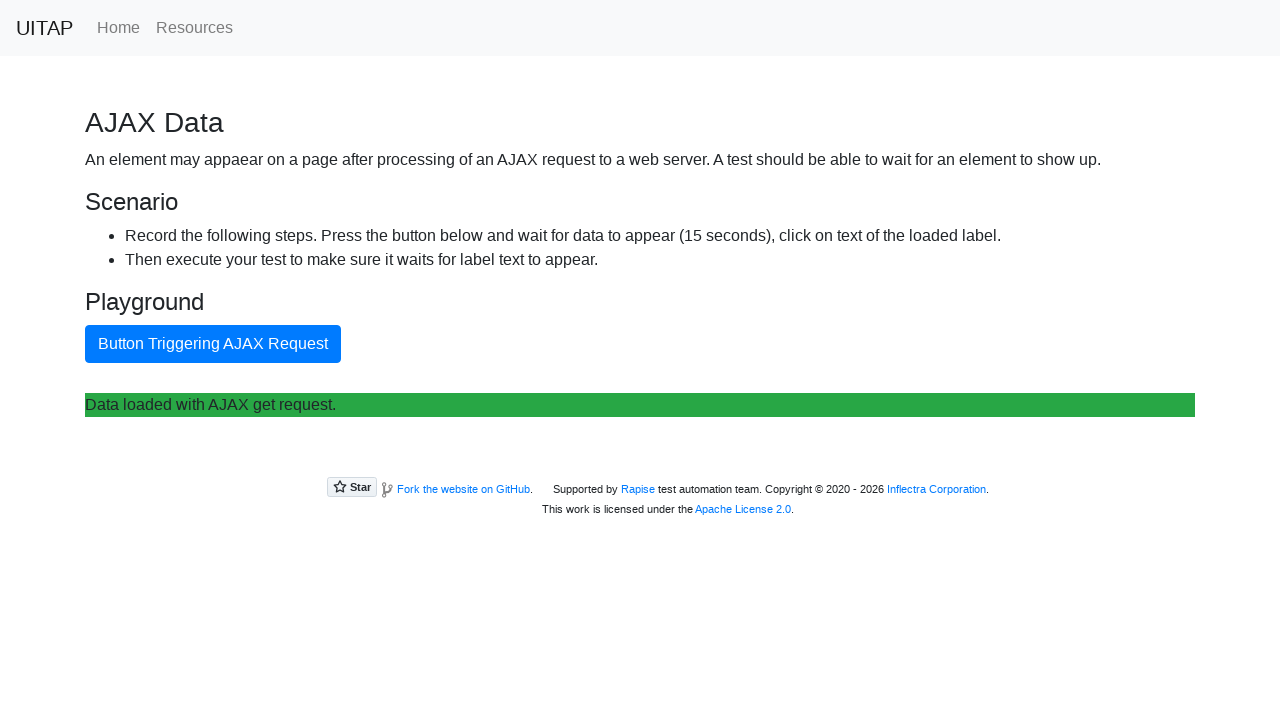

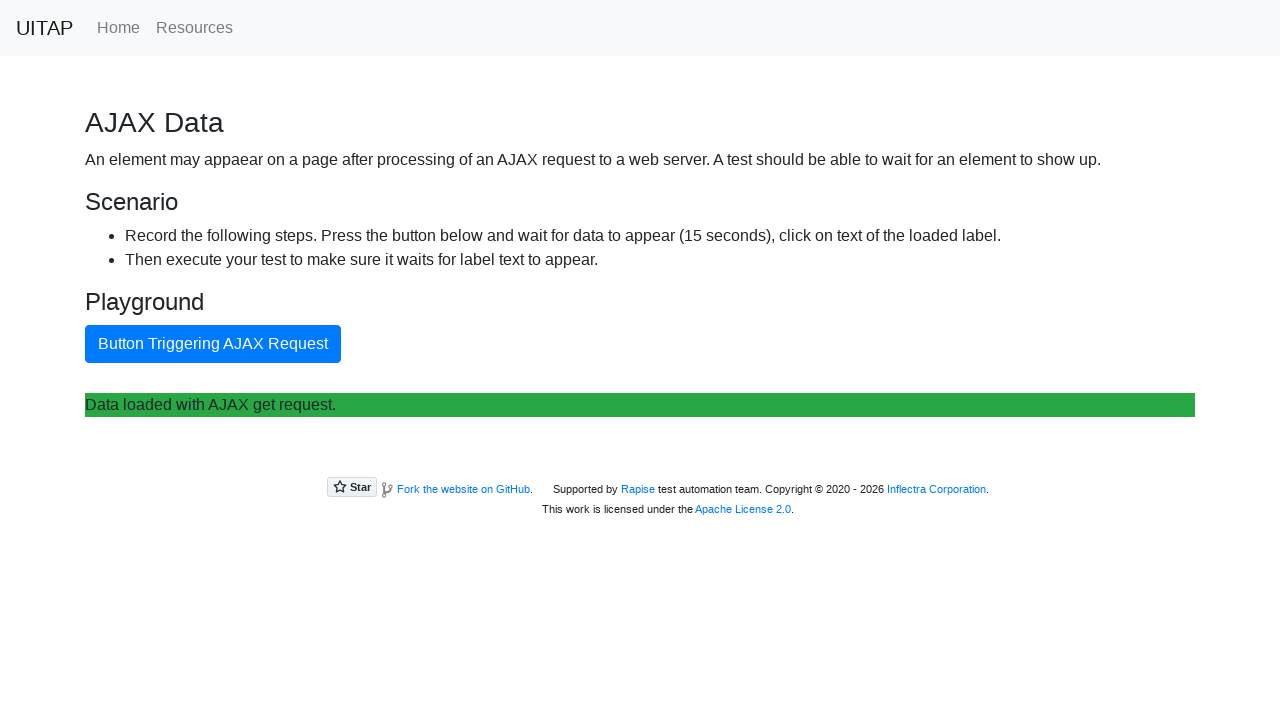